Tests that the production site loads successfully, verifies the page title contains "AXIS6", and waits for network idle state.

Starting URL: https://axis6.app

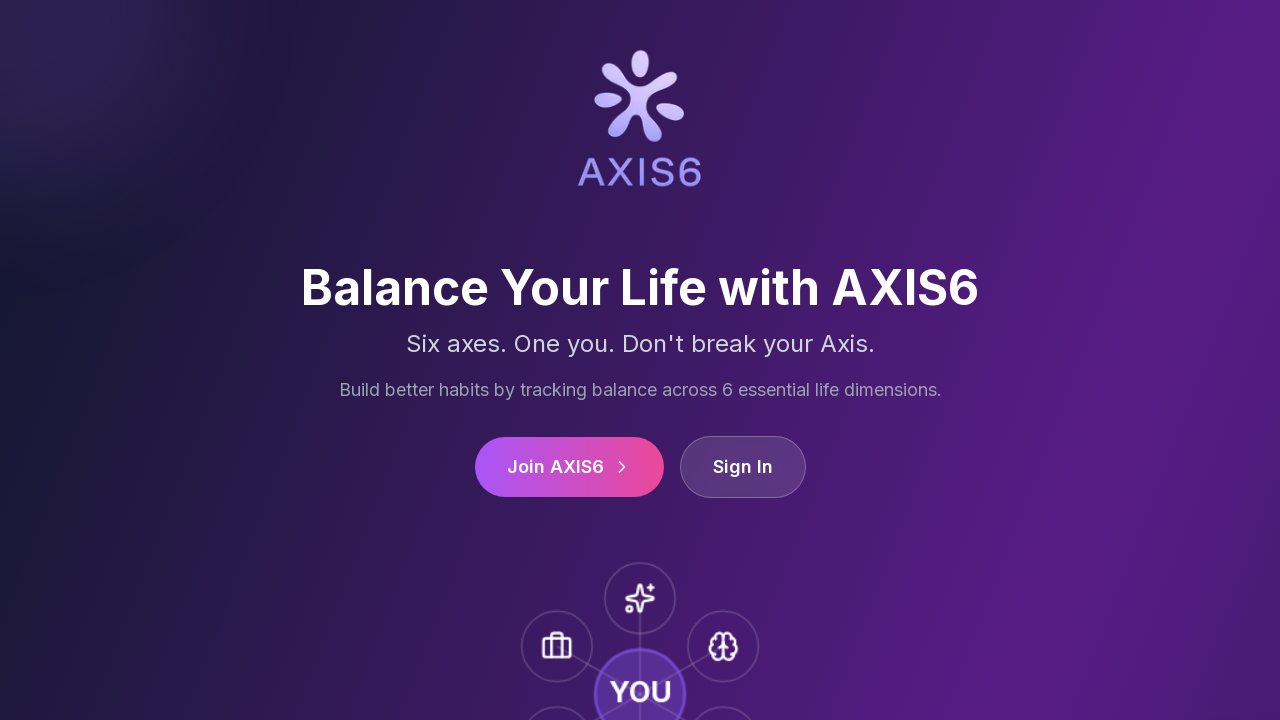

Waited for network idle state - page fully loaded
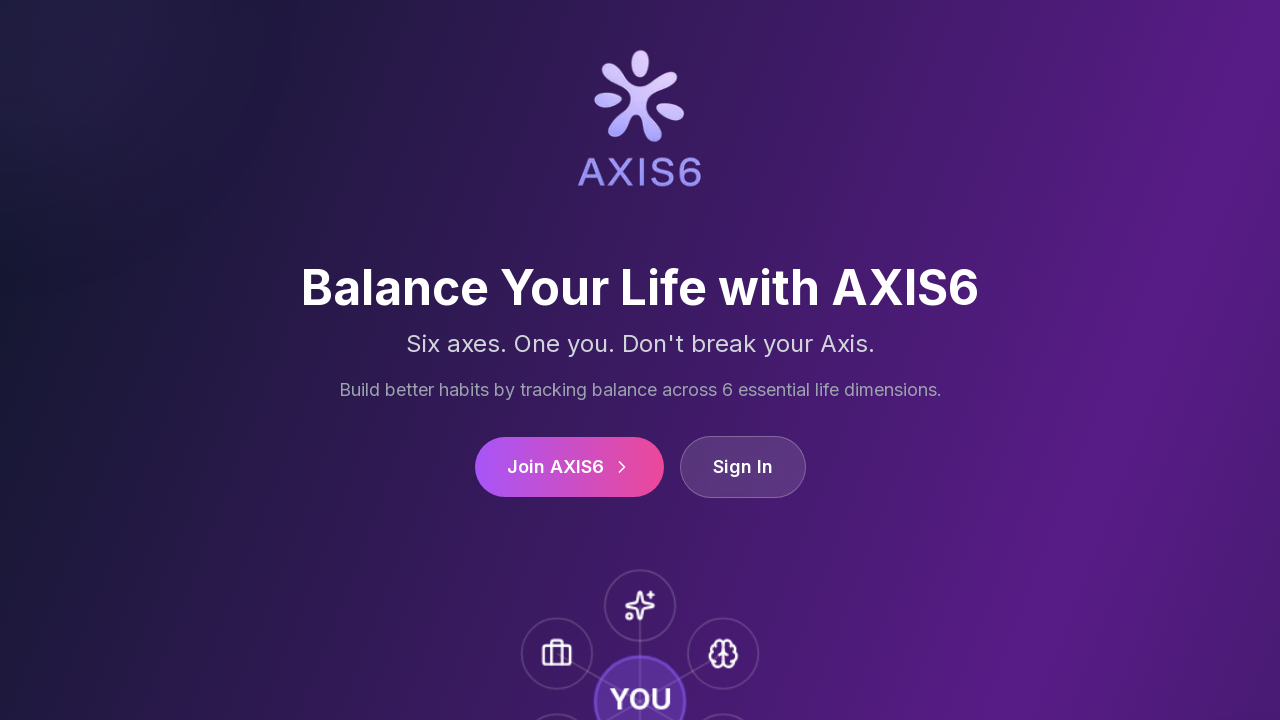

Verified page title contains 'AXIS6'
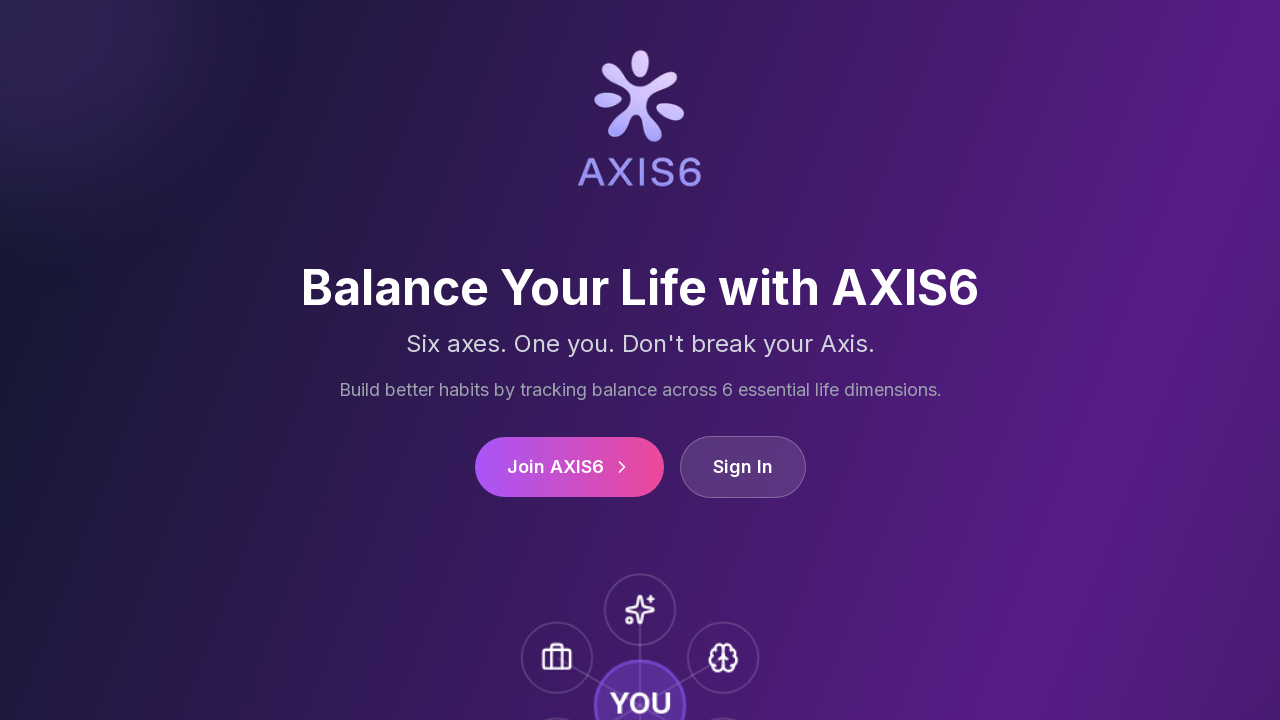

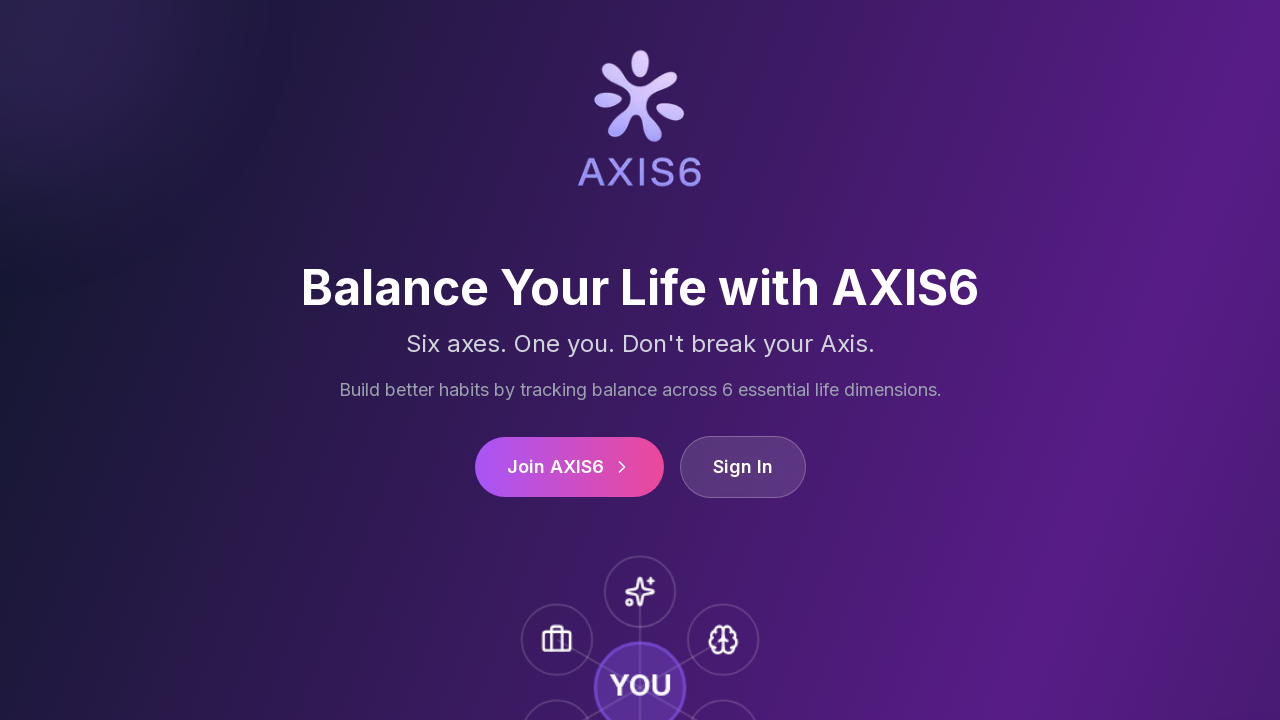